Tests form interaction by checking a checkbox, selecting its value from dropdown, entering it in a text field, and handling an alert dialog

Starting URL: http://qaclickacademy.com/practice.php

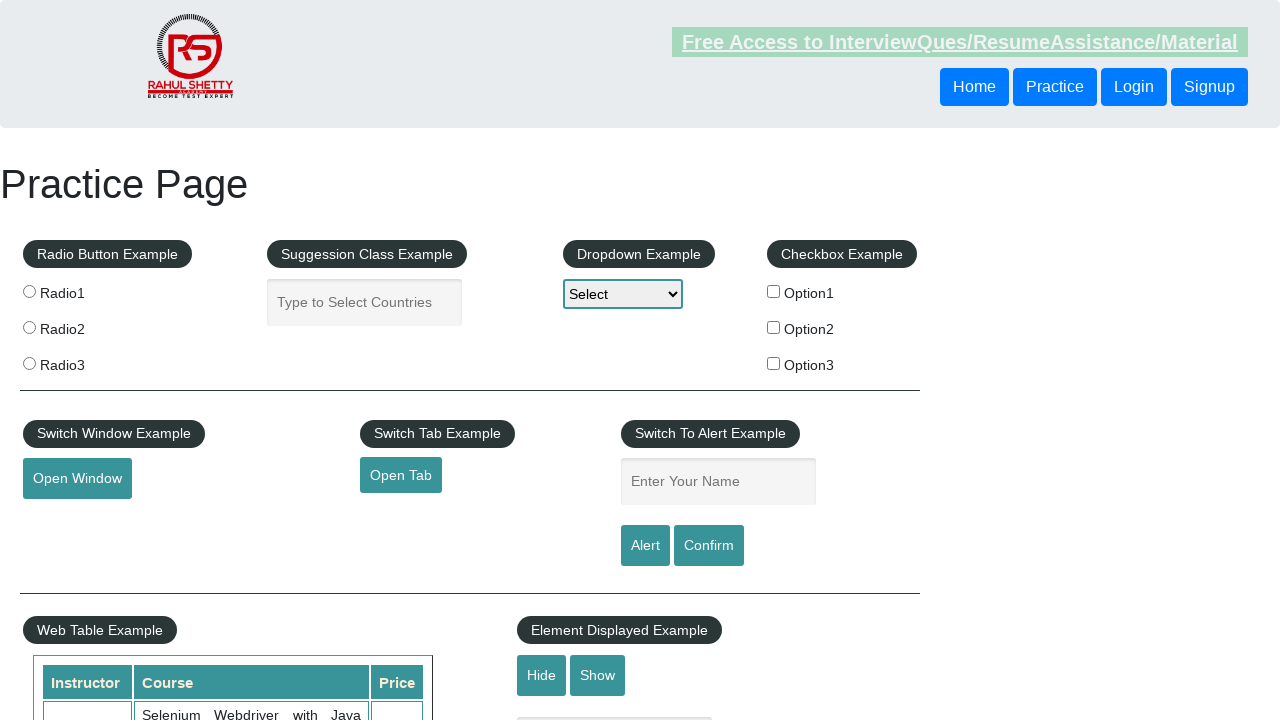

Clicked the second checkbox option at (774, 327) on #checkBoxOption2
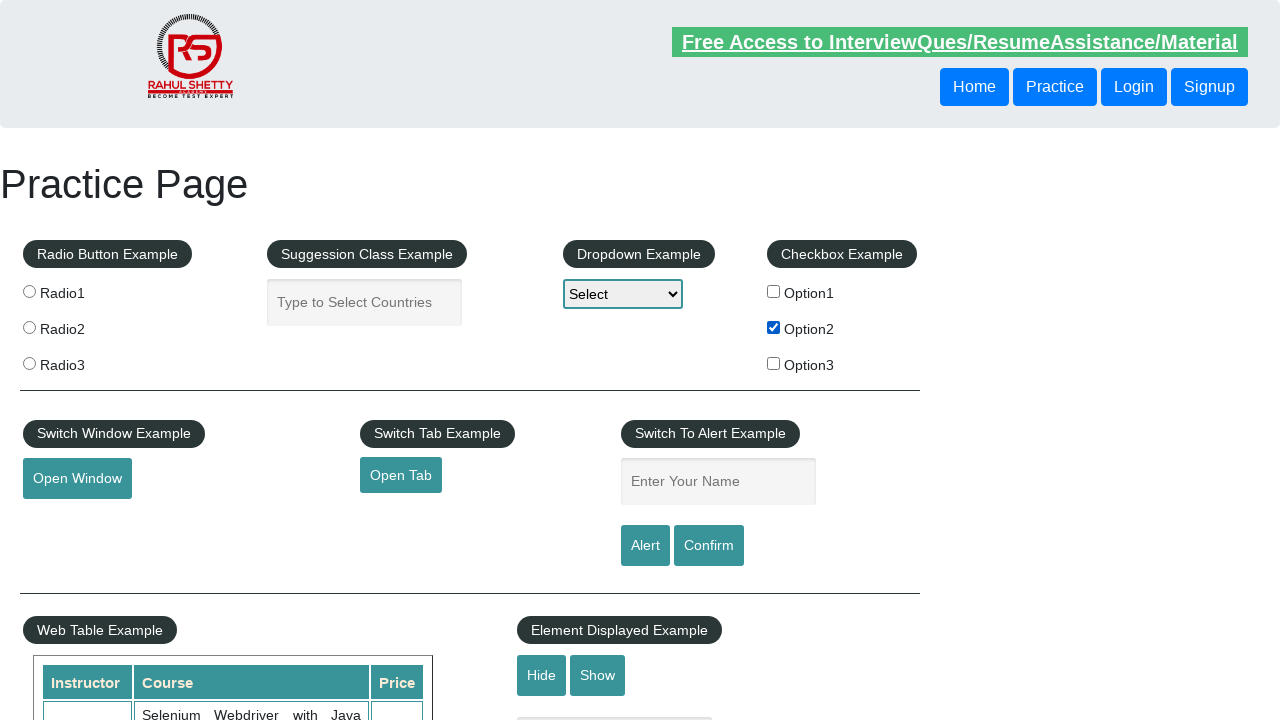

Retrieved checkbox value: option2
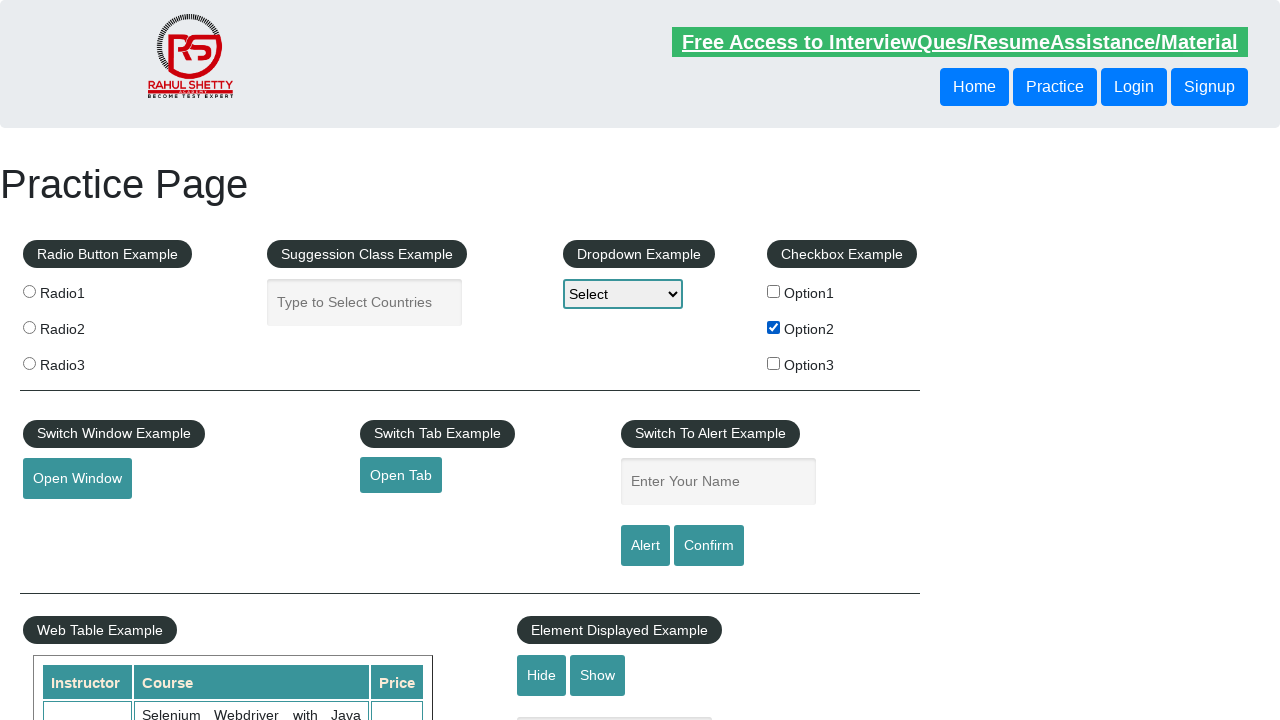

Selected checkbox value 'option2' from dropdown on #dropdown-class-example
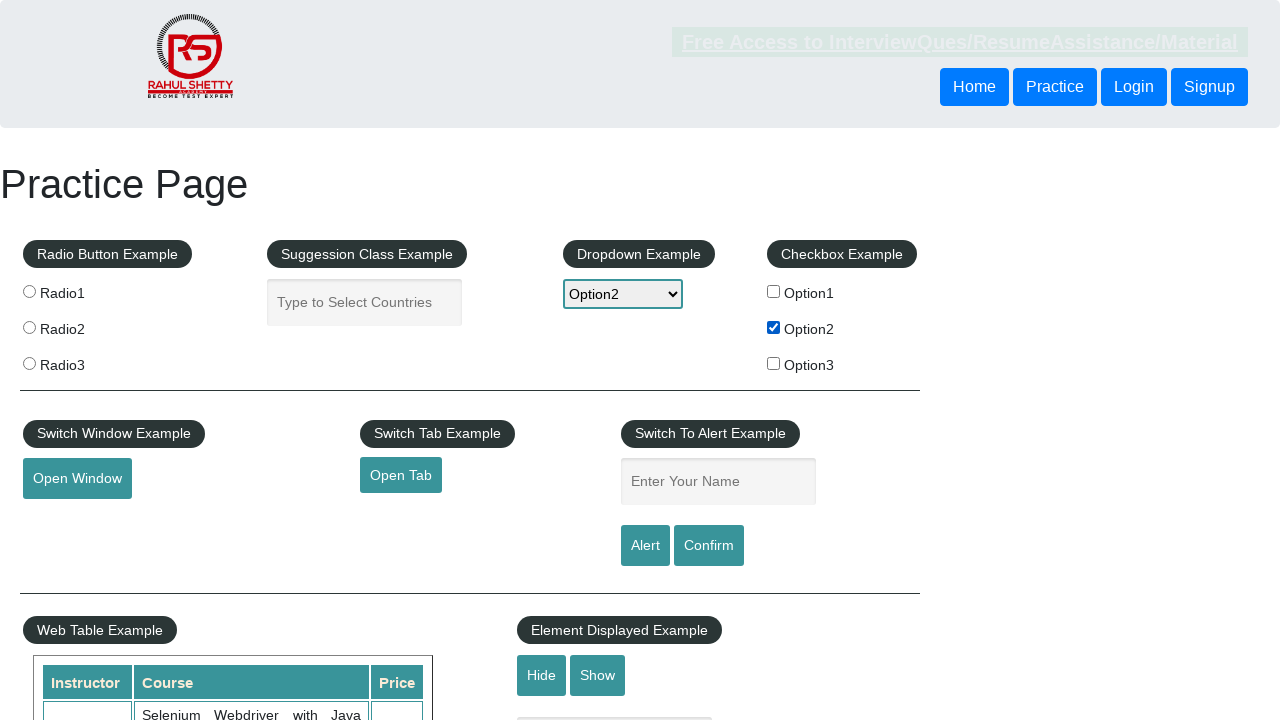

Entered checkbox value 'option2' in name field on #name
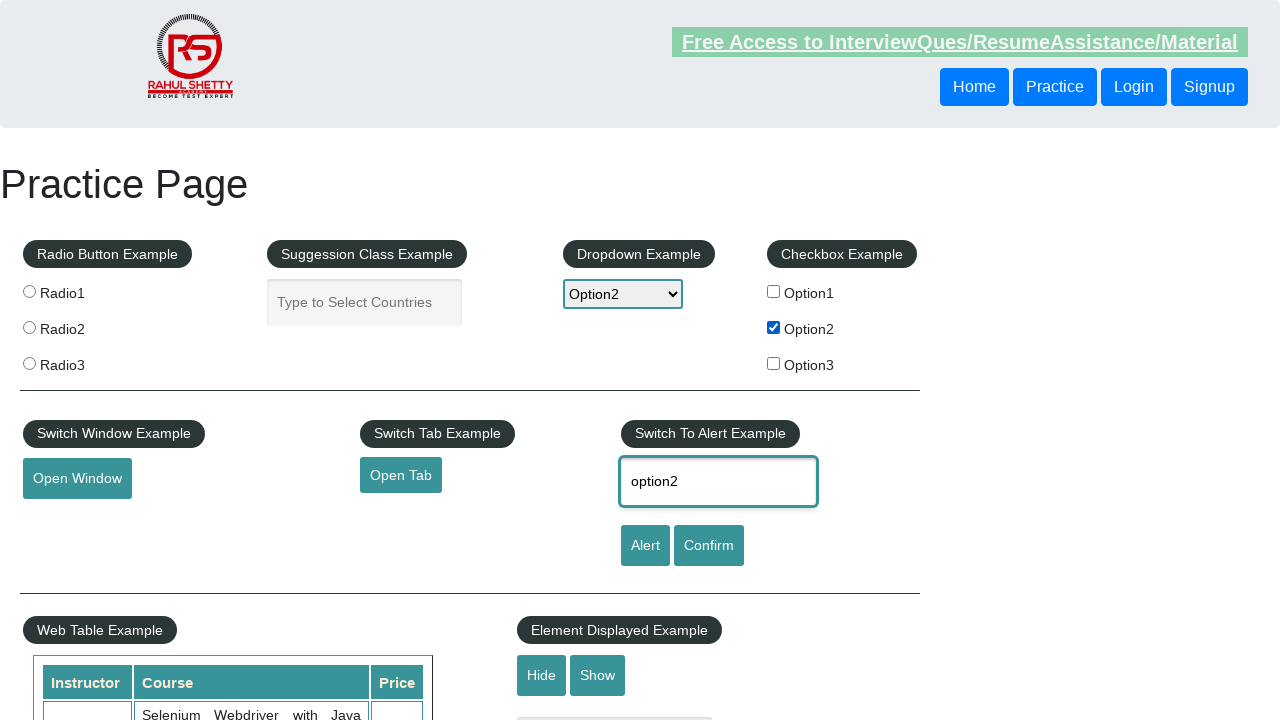

Clicked the alert button at (645, 546) on #alertbtn
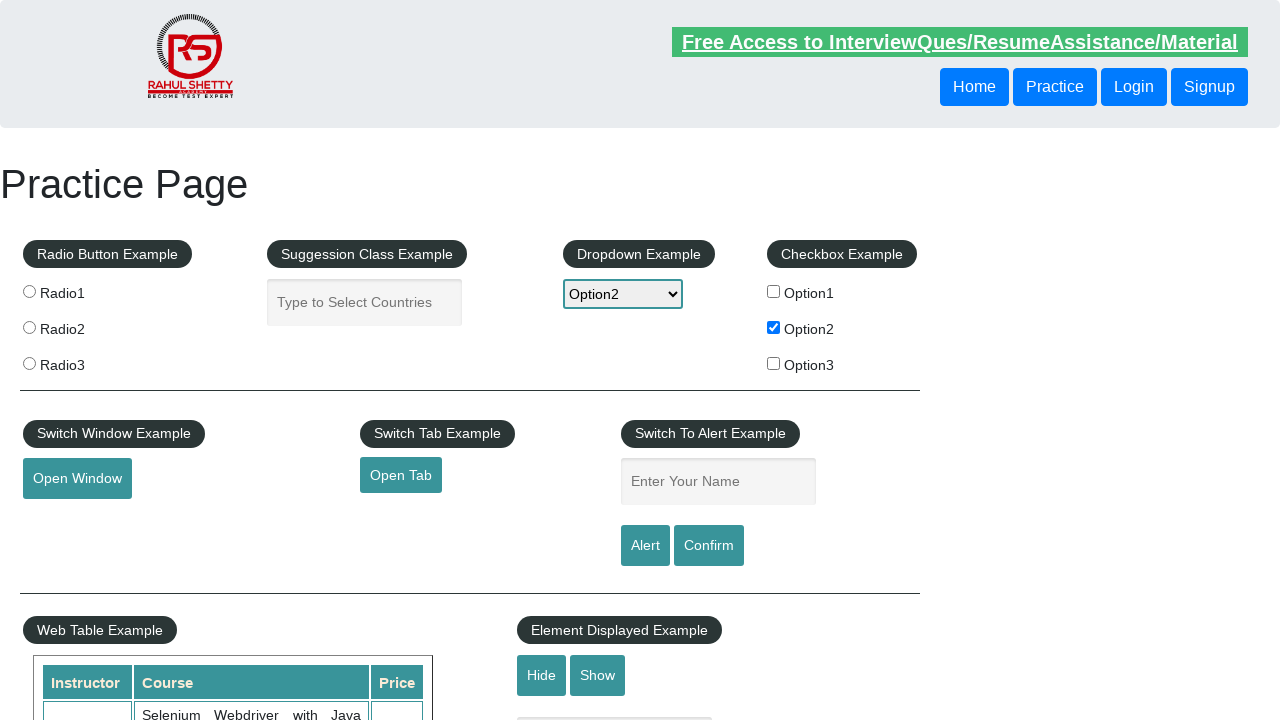

Set up alert dialog handler to accept dialogs
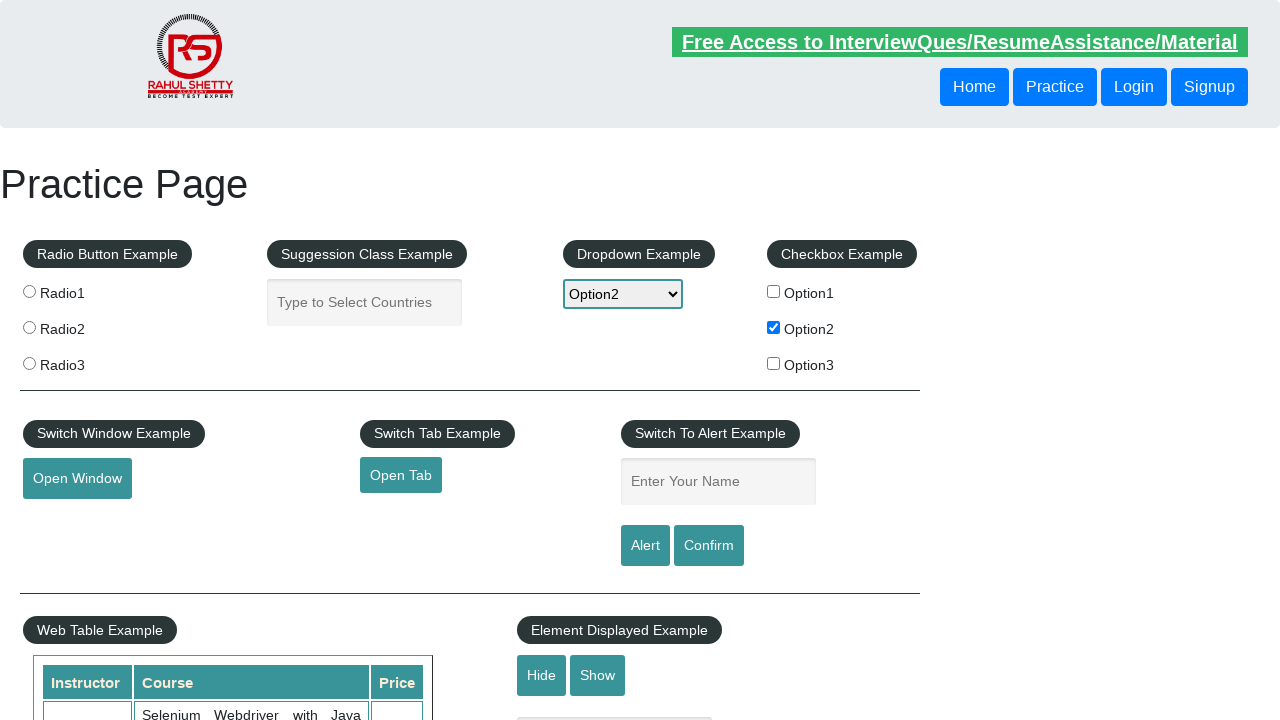

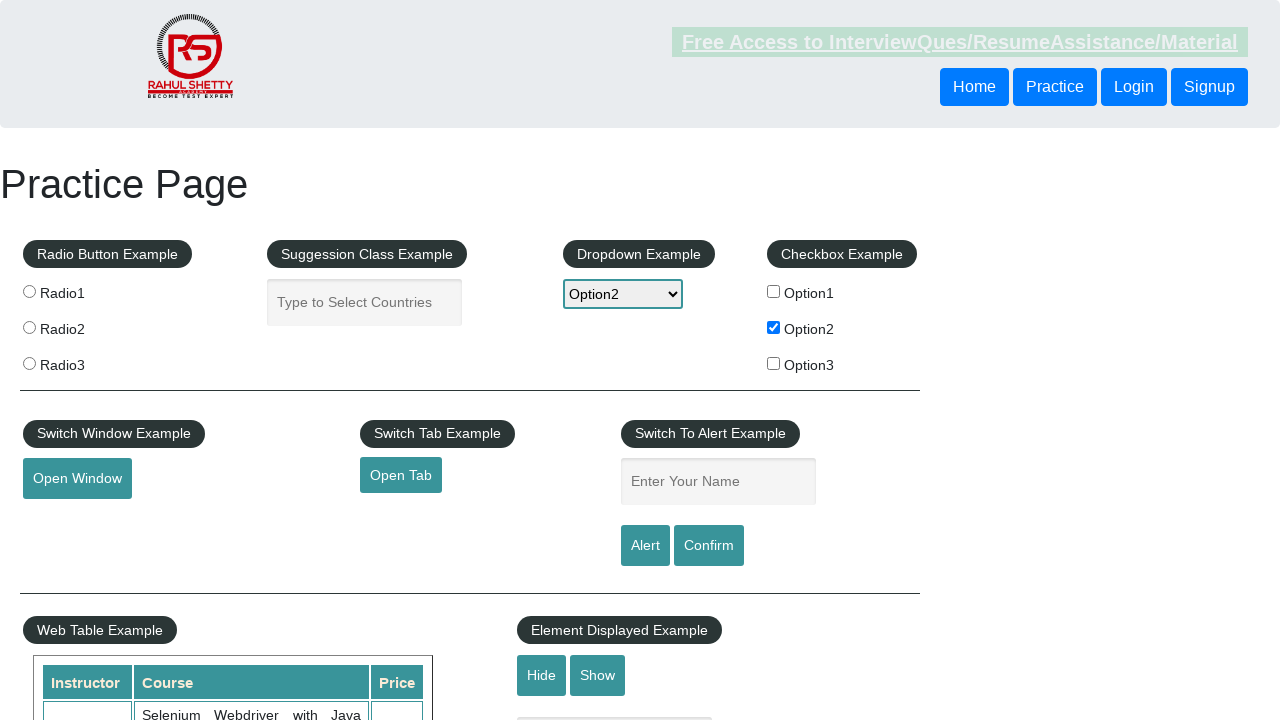